Tests closing file menu by clicking another toolbar button

Starting URL: https://elan-language.github.io/LanguageAndIDE/

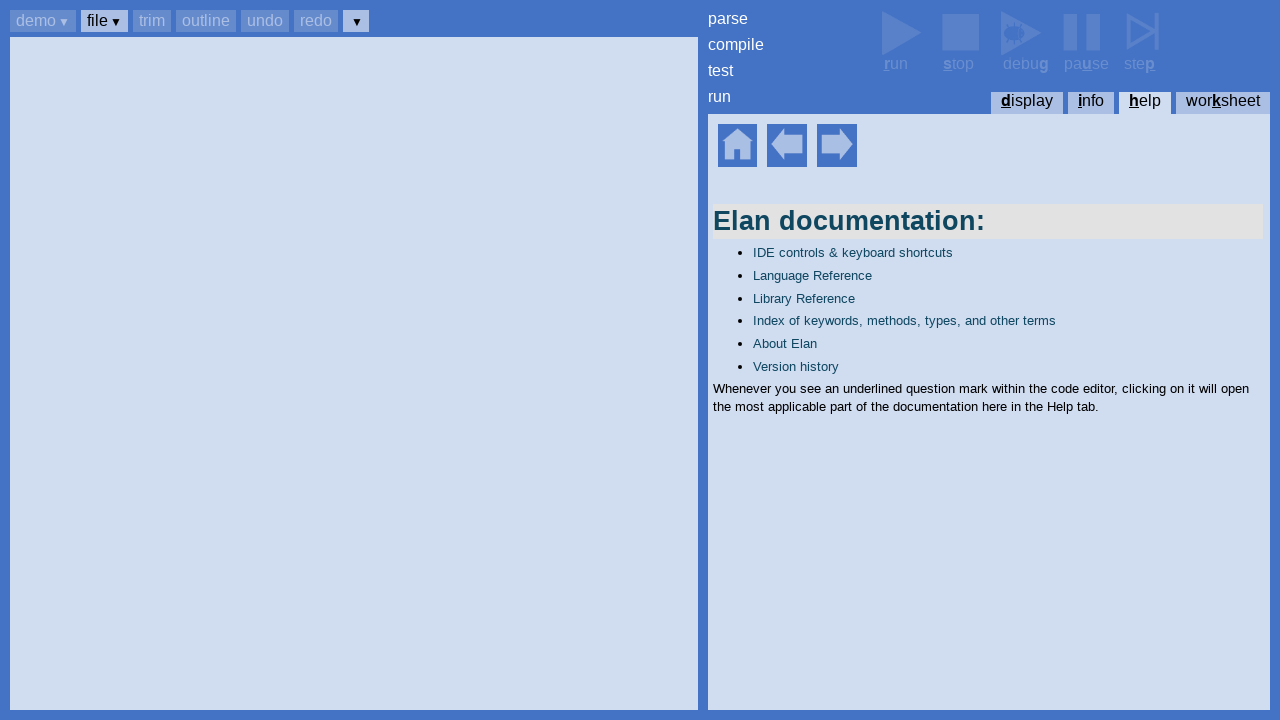

Set up dialog handler to accept any dialogs
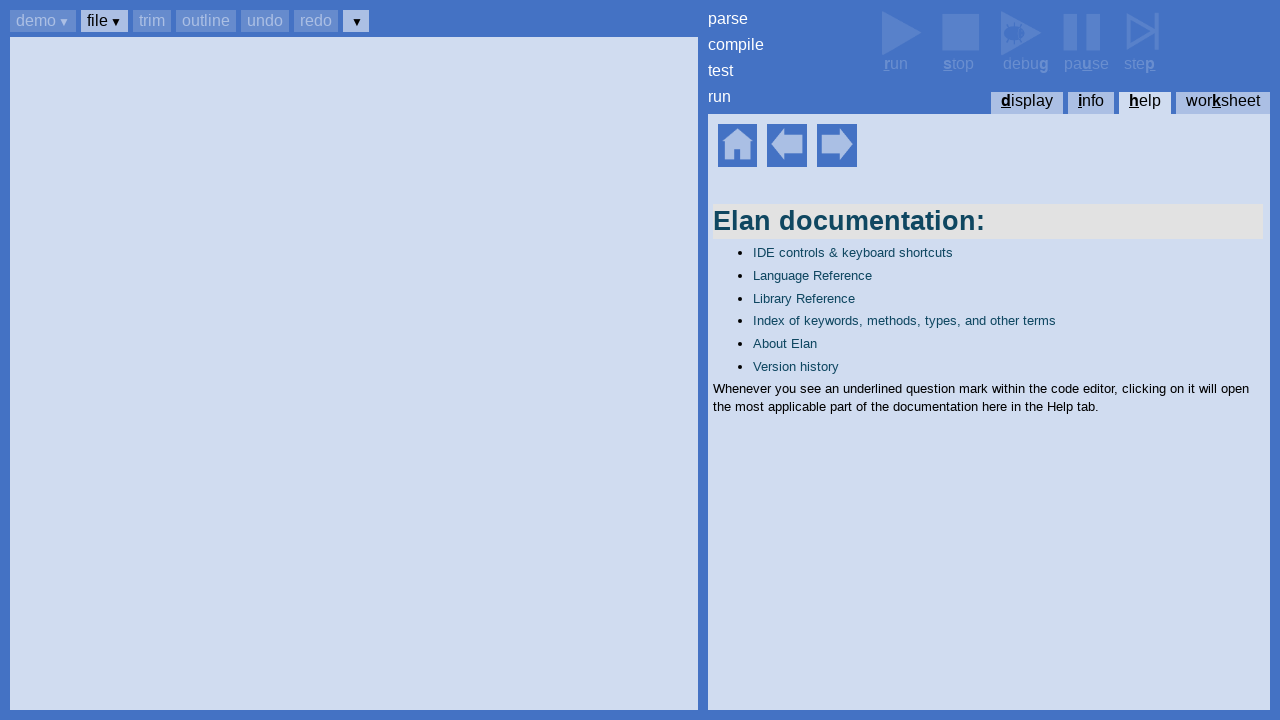

Waited for help home section to be visible
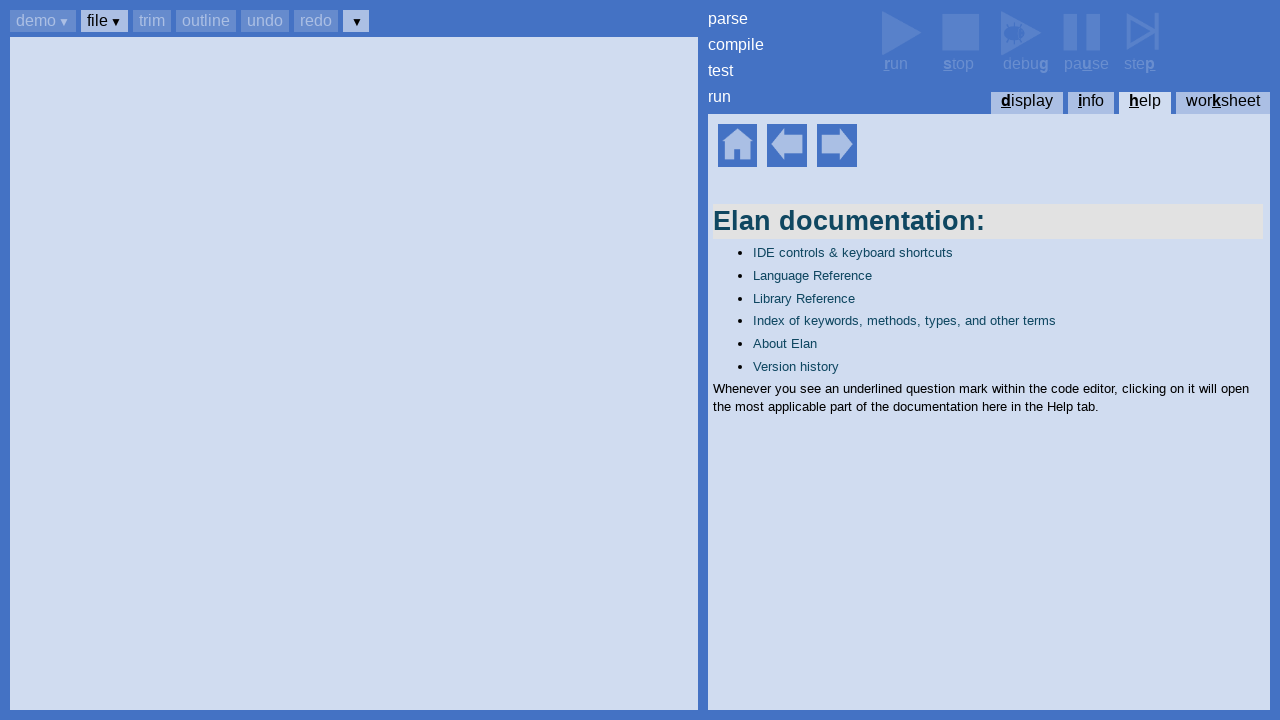

Pressed Ctrl+B to focus toolbar
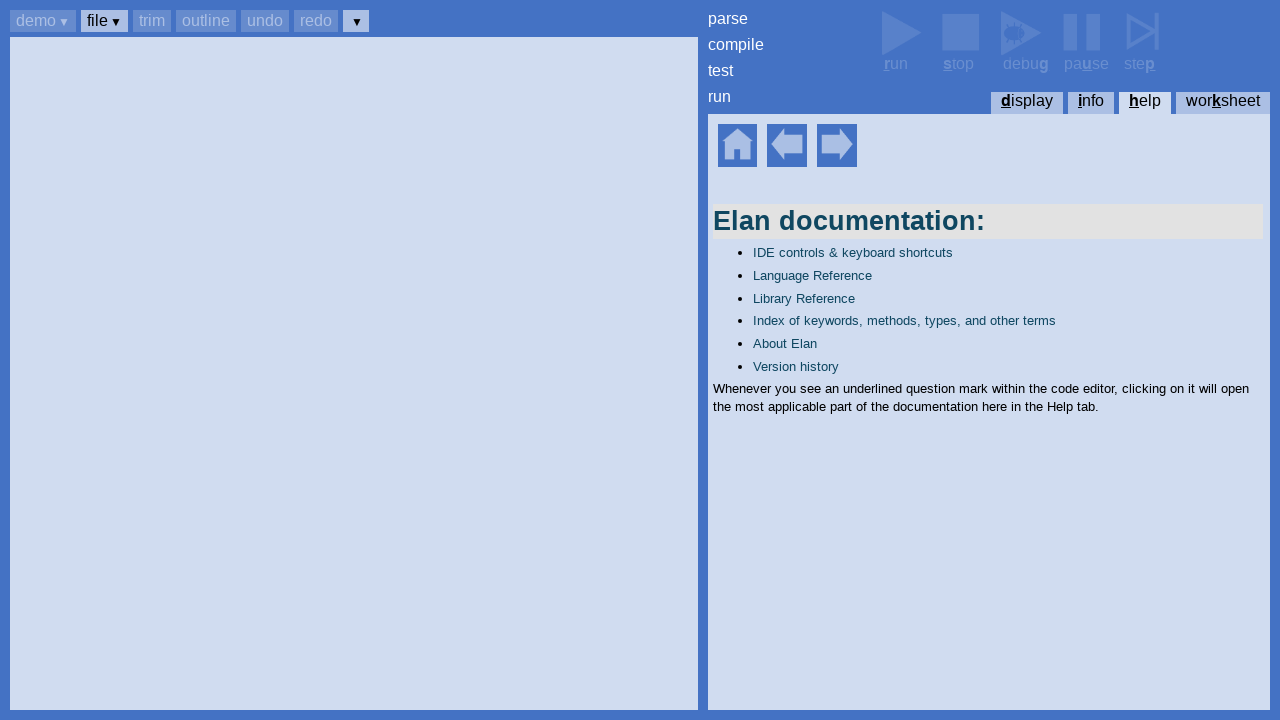

Pressed Tab to navigate to file button
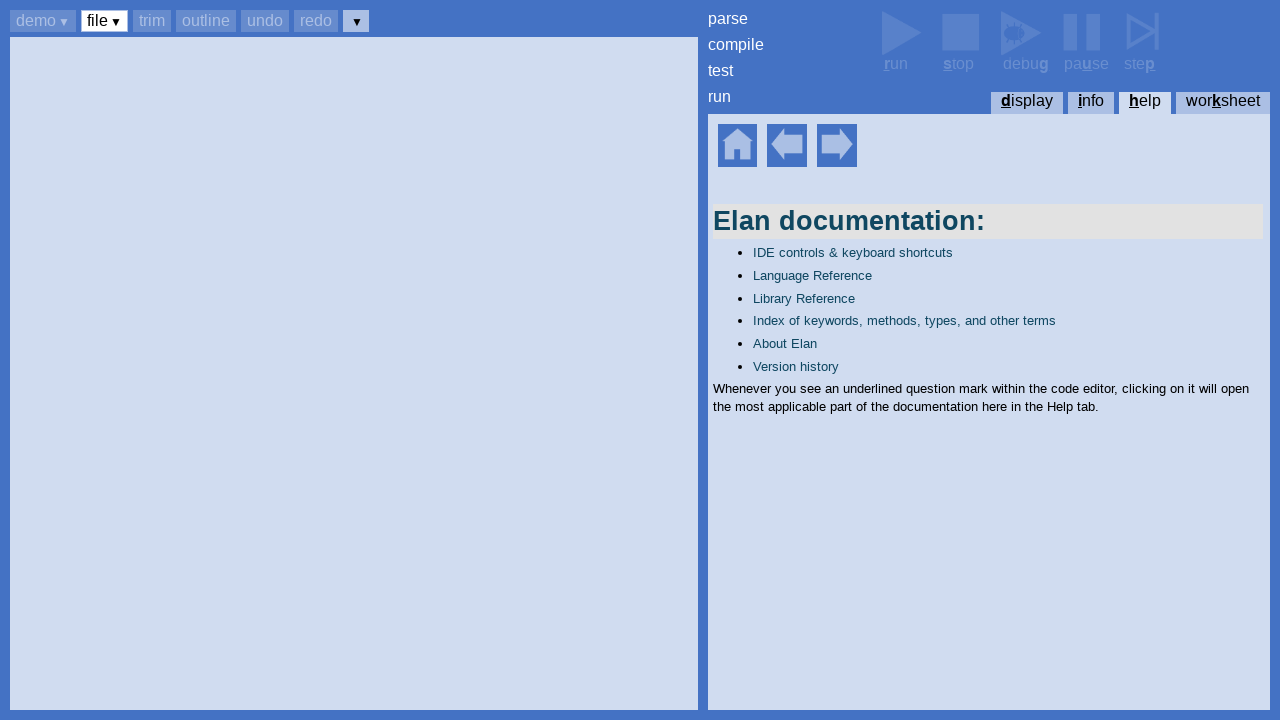

Pressed Enter to open file menu
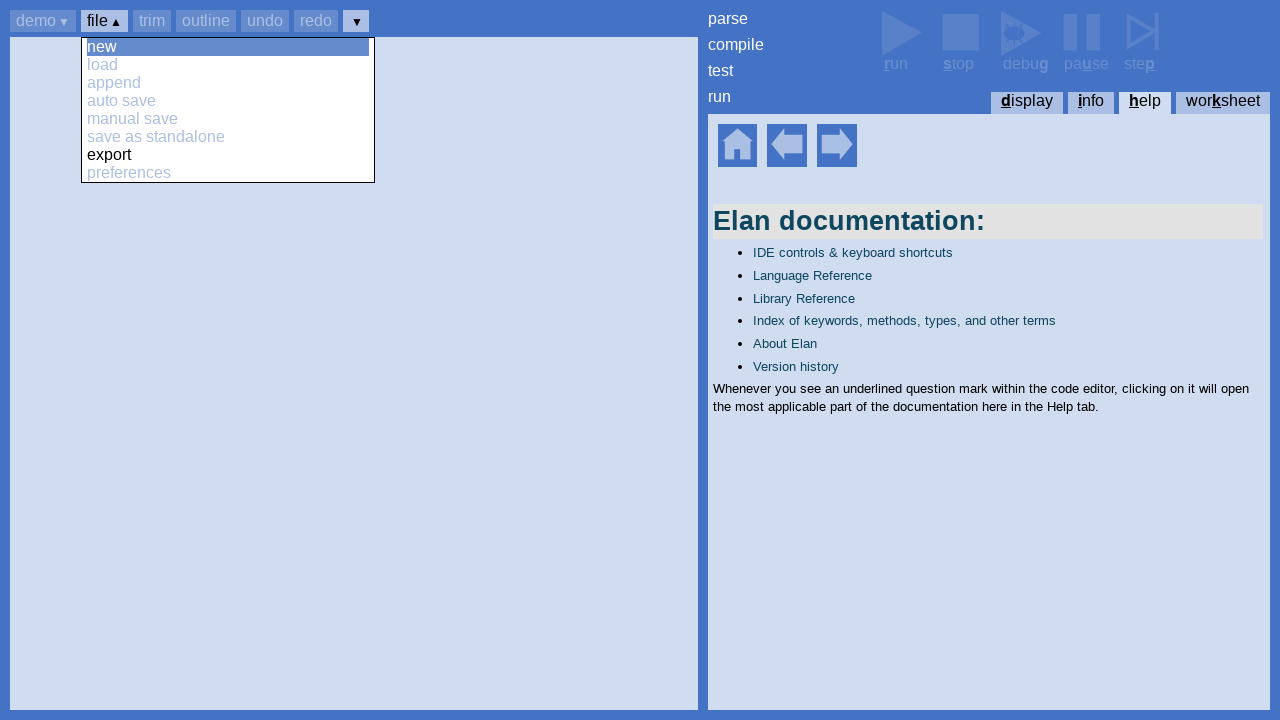

Waited for preferences option to be visible in file menu
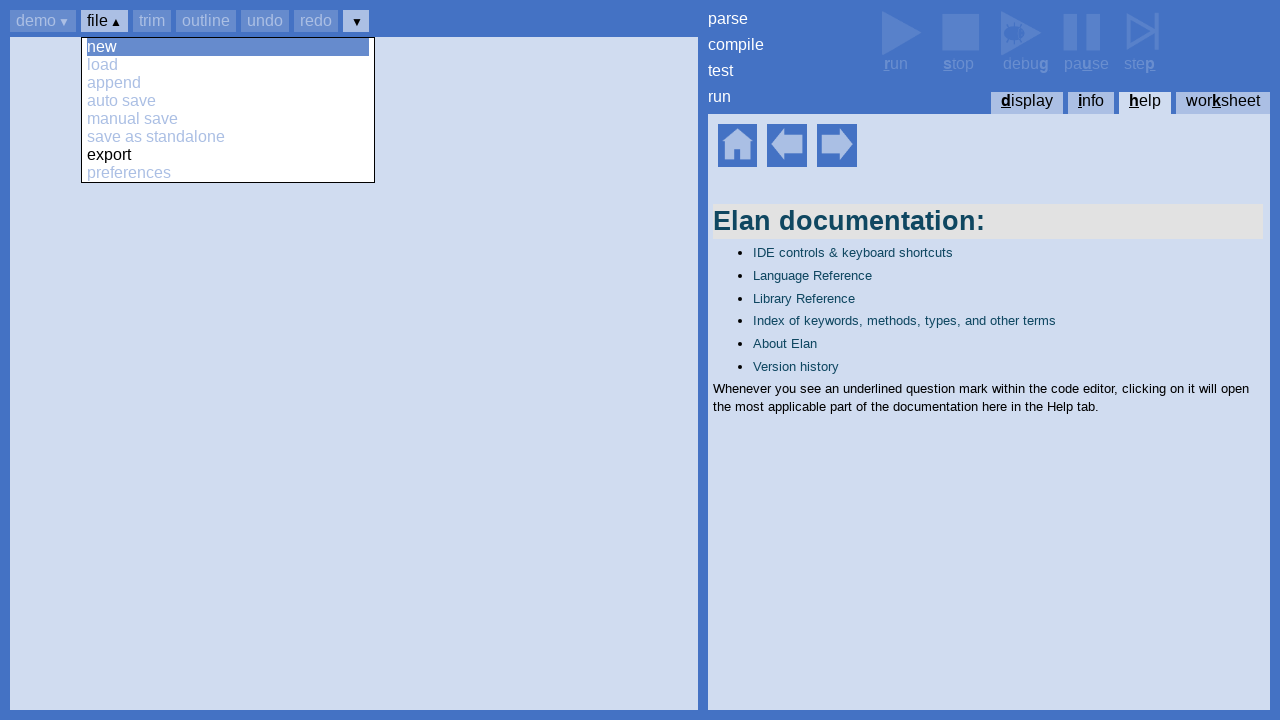

Pressed Tab to navigate to next toolbar button
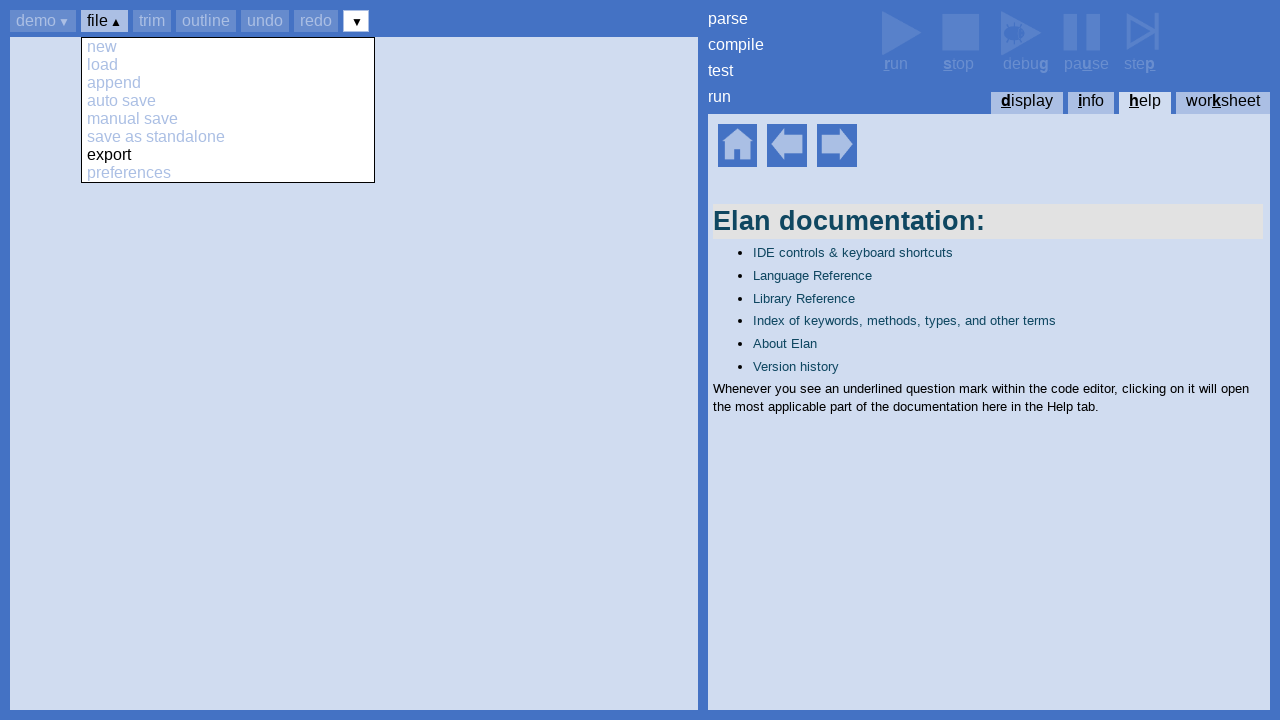

Pressed Enter to click other toolbar button, closing file menu
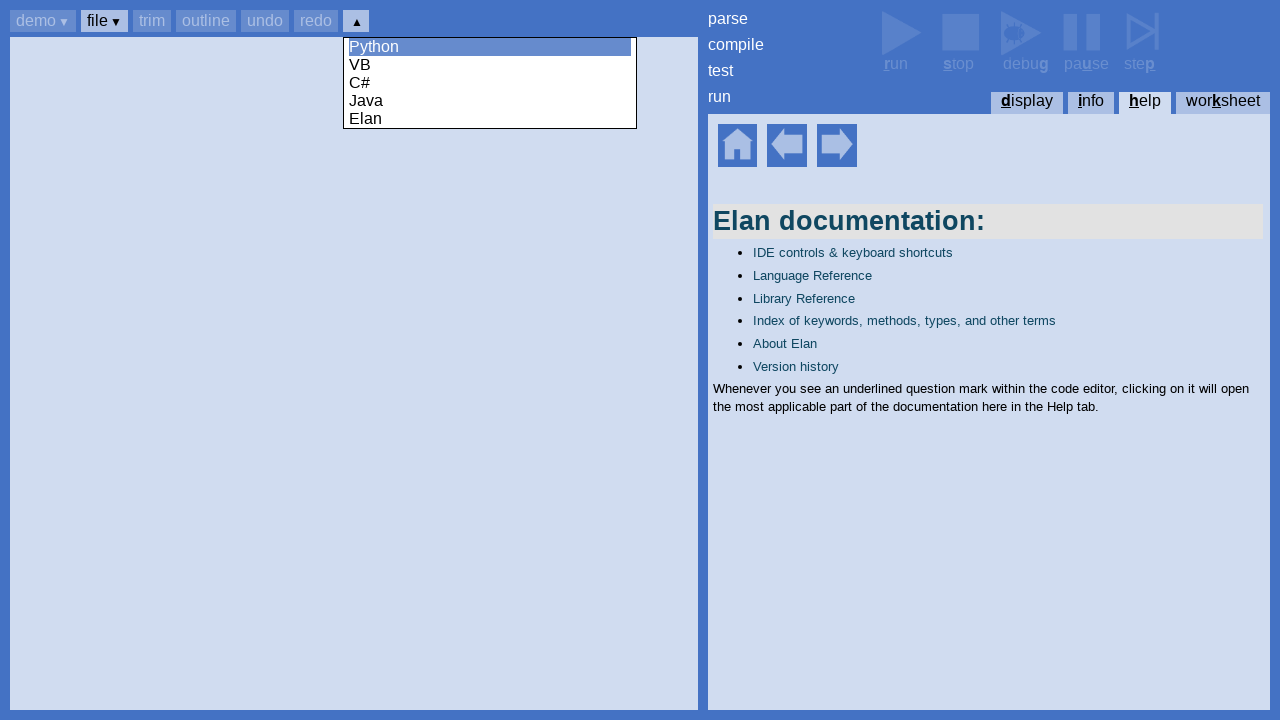

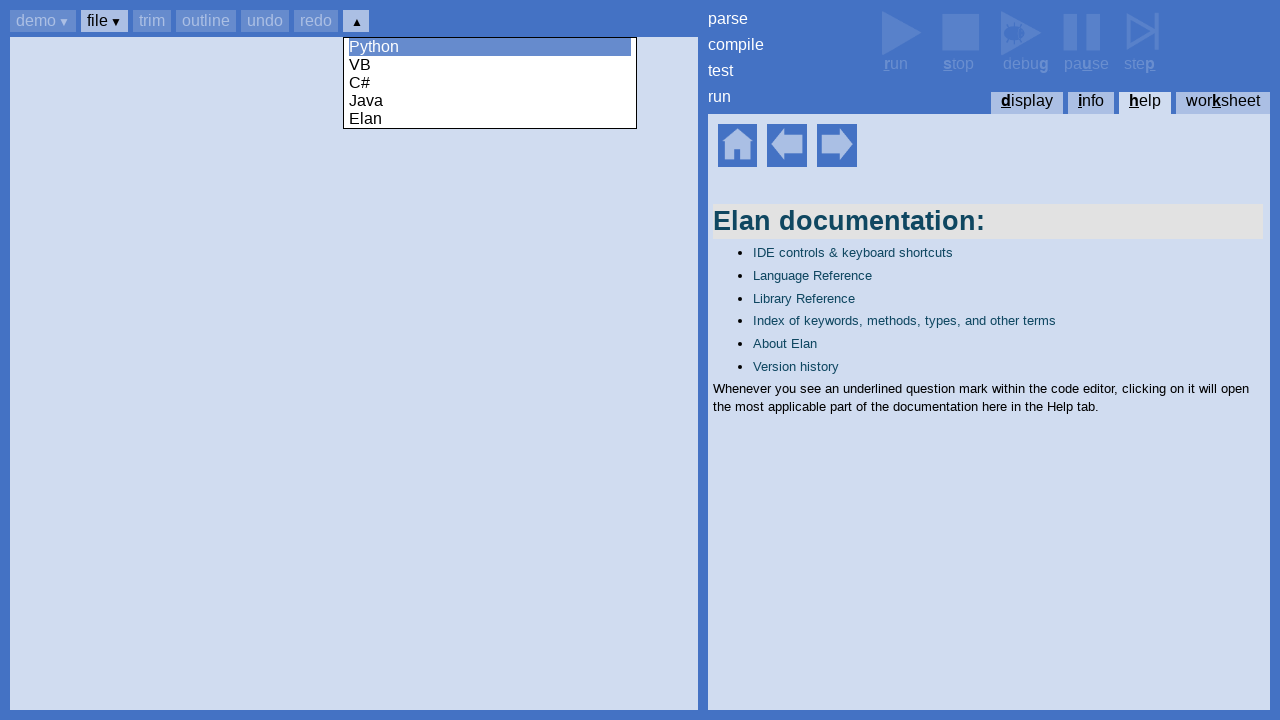